Tests addition of positive and negative integers: 1 + (-2) = -1

Starting URL: http://juliemr.github.io/protractor-demo/

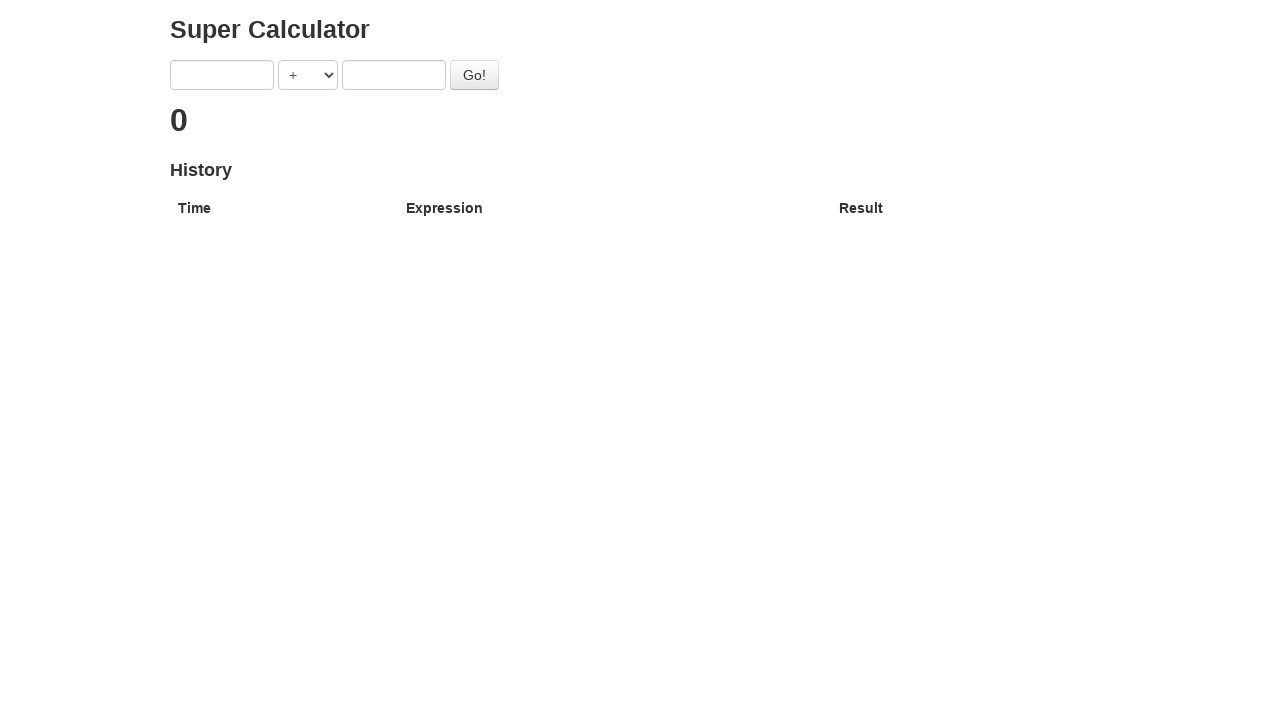

Filled first number field with '1' on input[ng-model='first']
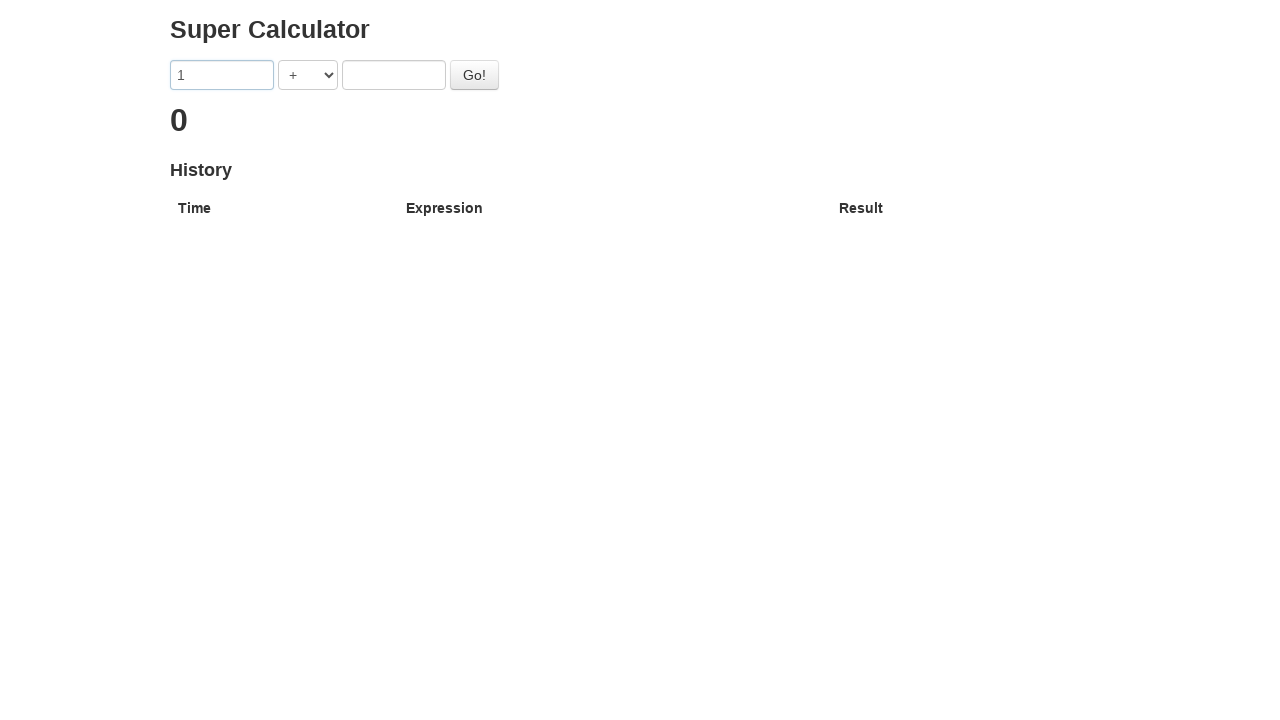

Selected '+' operator from dropdown on select[ng-model='operator']
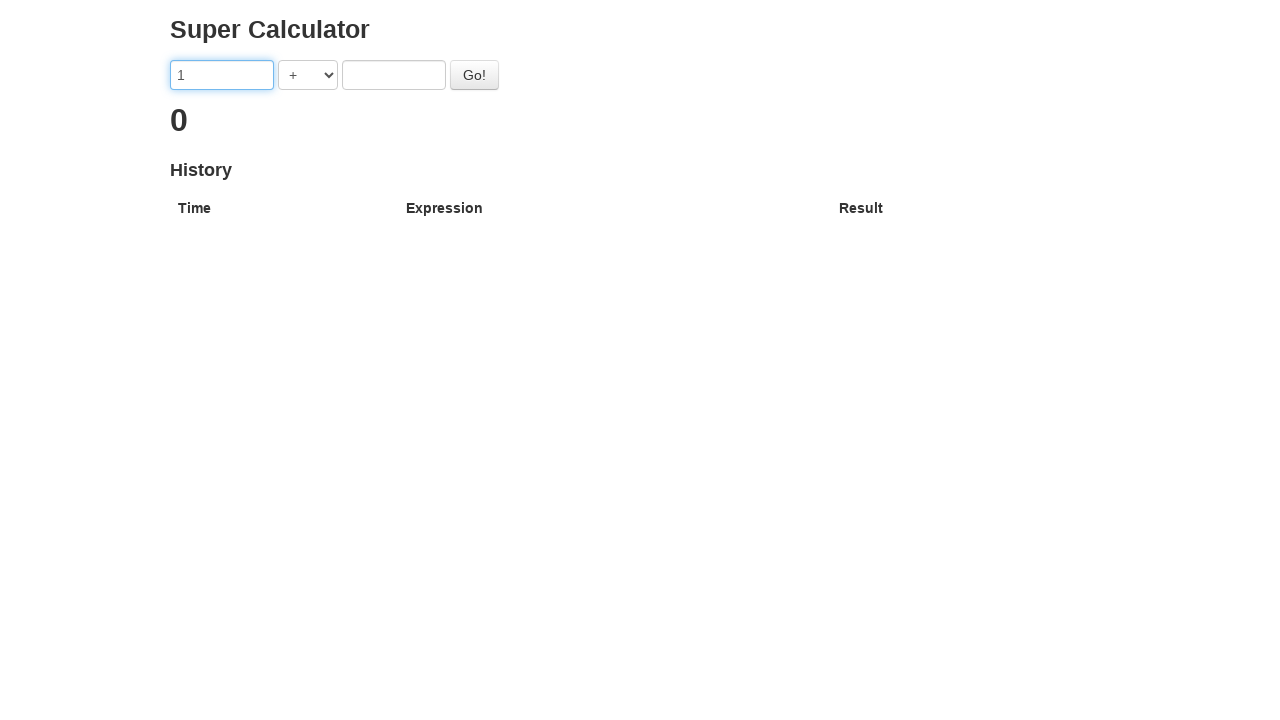

Filled second number field with '-2' on input[ng-model='second']
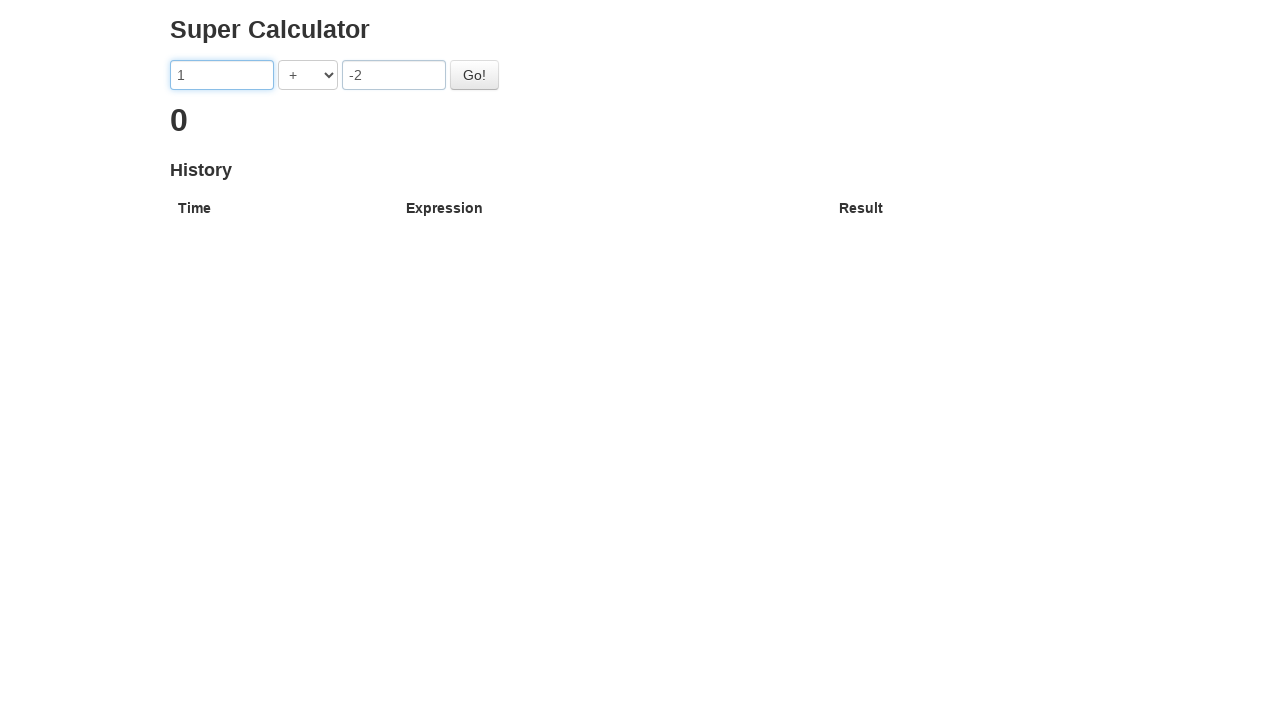

Clicked Go button to calculate 1 + (-2) at (474, 75) on #gobutton
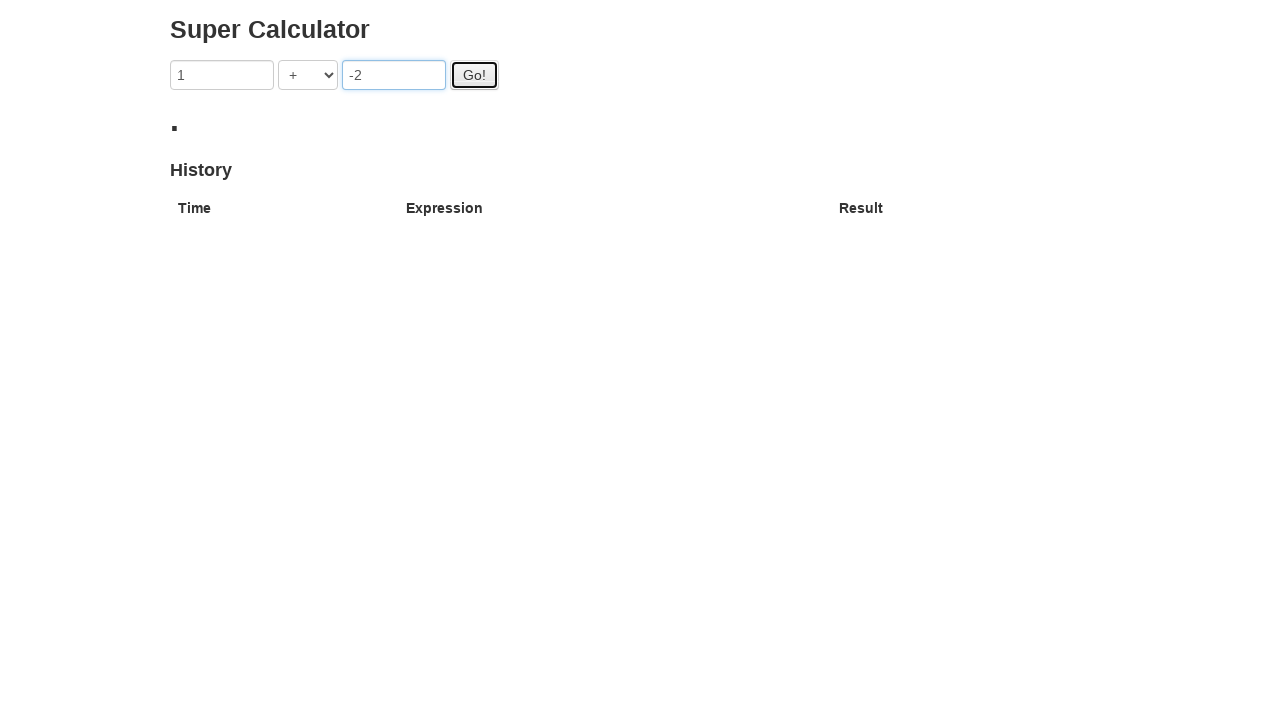

Result '-1' appeared, confirming correct calculation
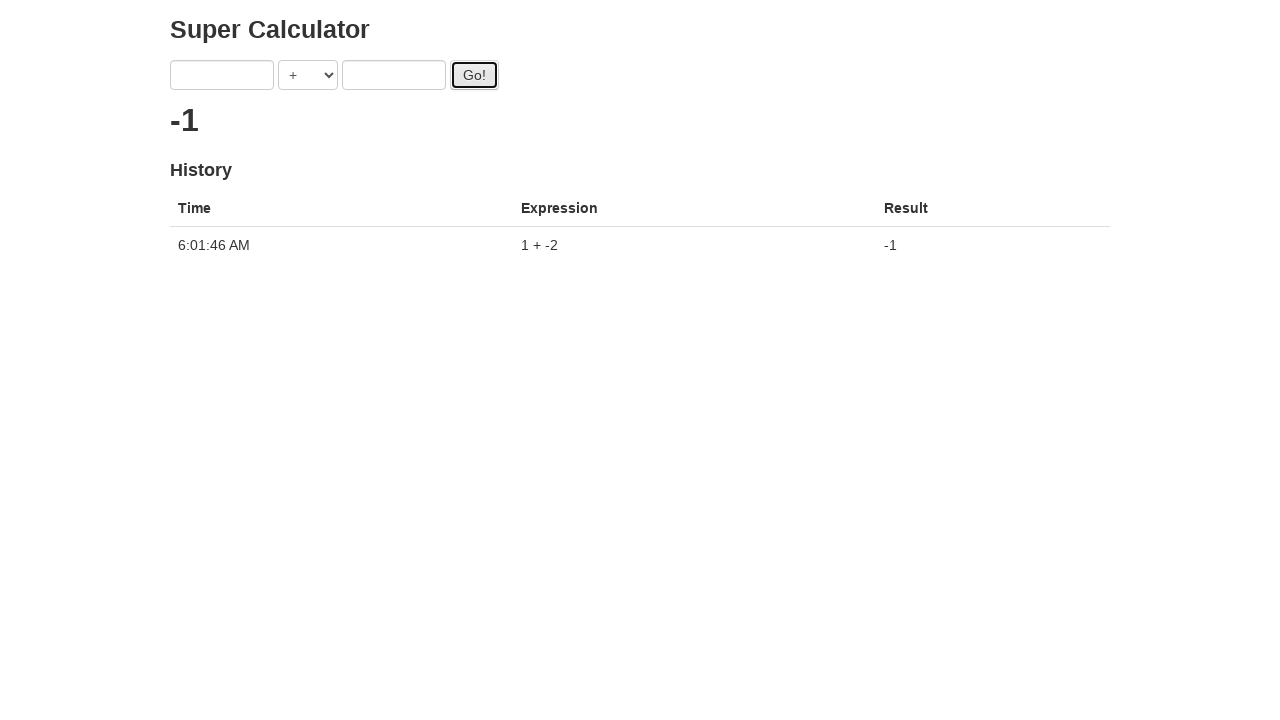

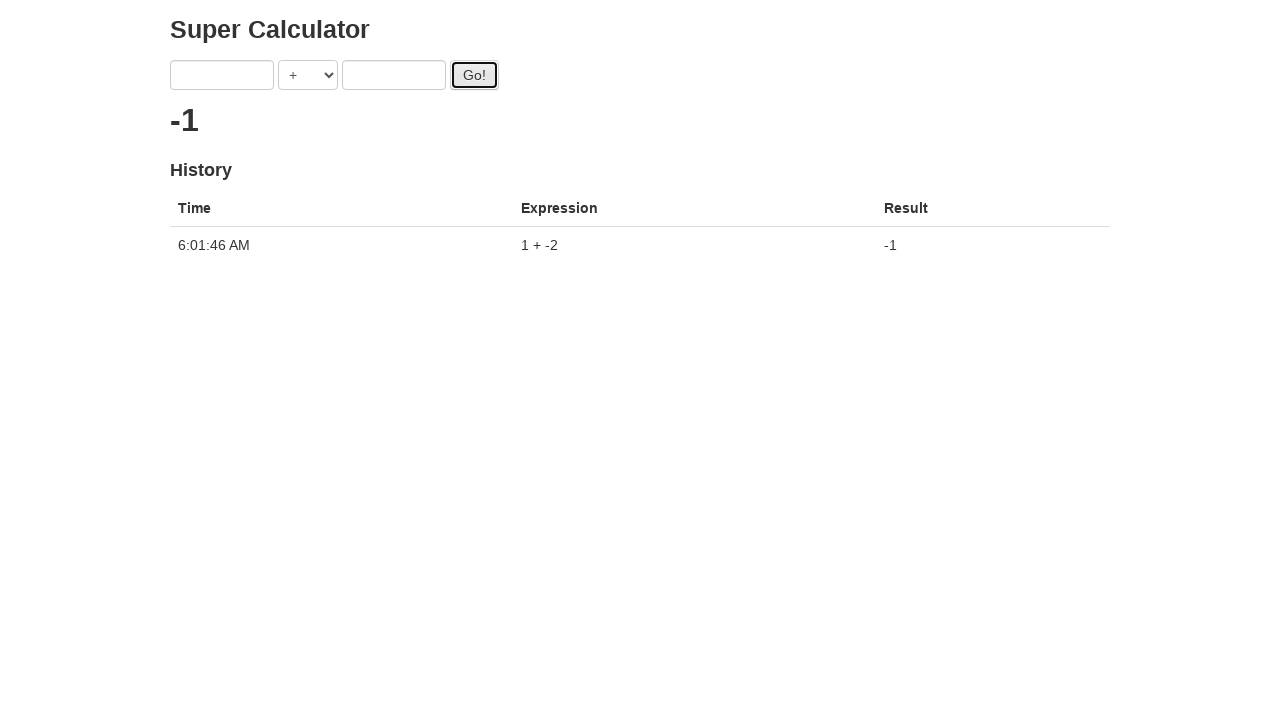